Searches for the NIKITSTAR/HOMEWORK_10 repository on GitHub, navigates to it, opens the Issues tab, and verifies that issue #1 exists.

Starting URL: https://github.com/

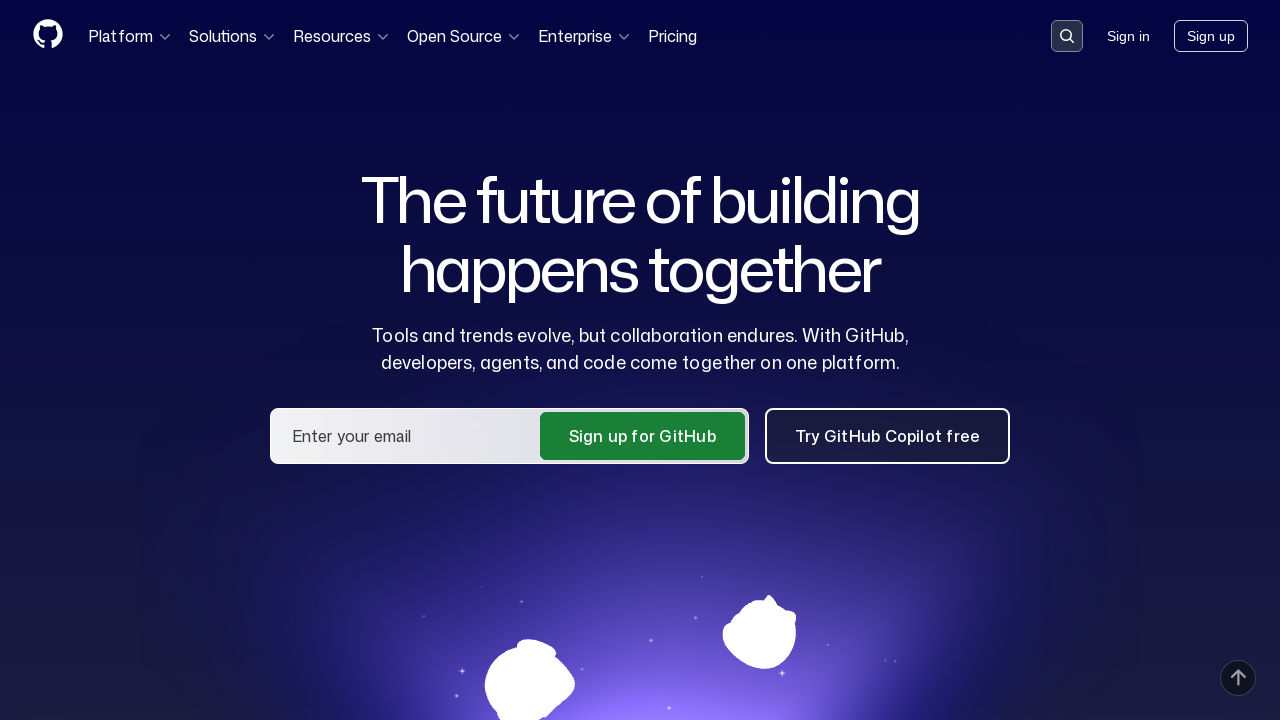

Clicked search button in GitHub header at (1067, 36) on .header-search-button
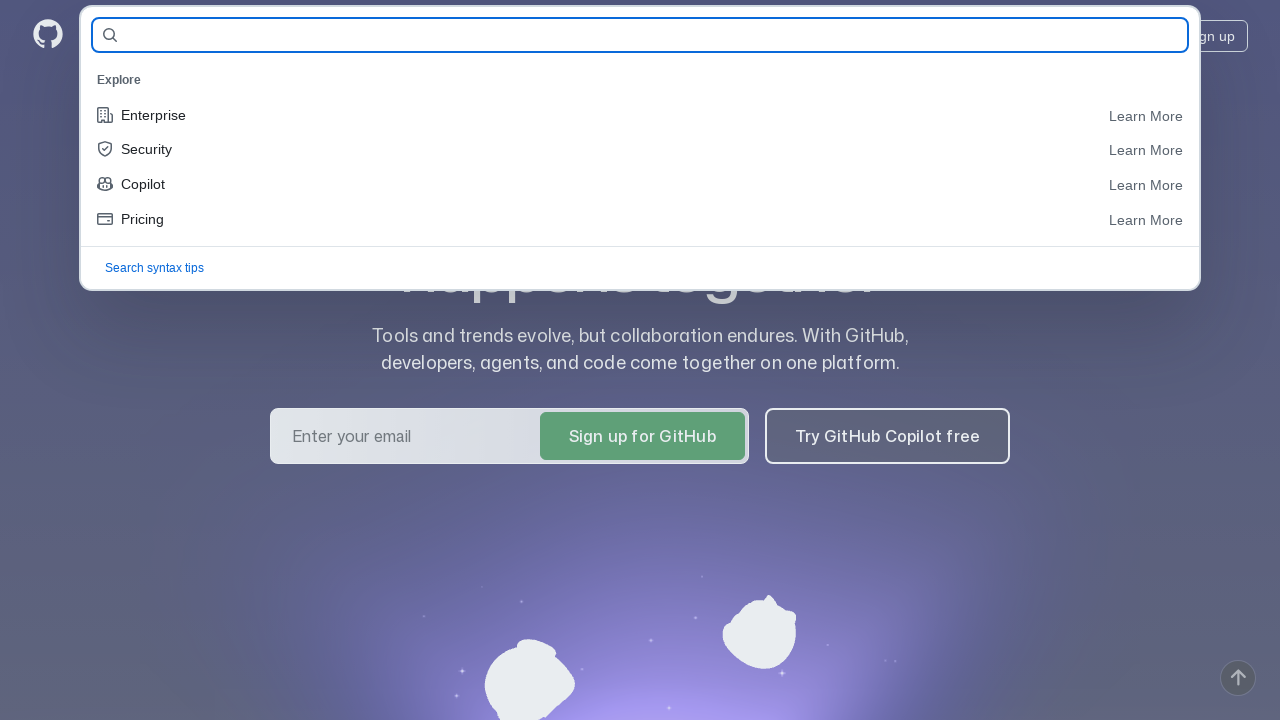

Filled search field with repository name NIKITSTAR/HOMEWORK_10 on #query-builder-test
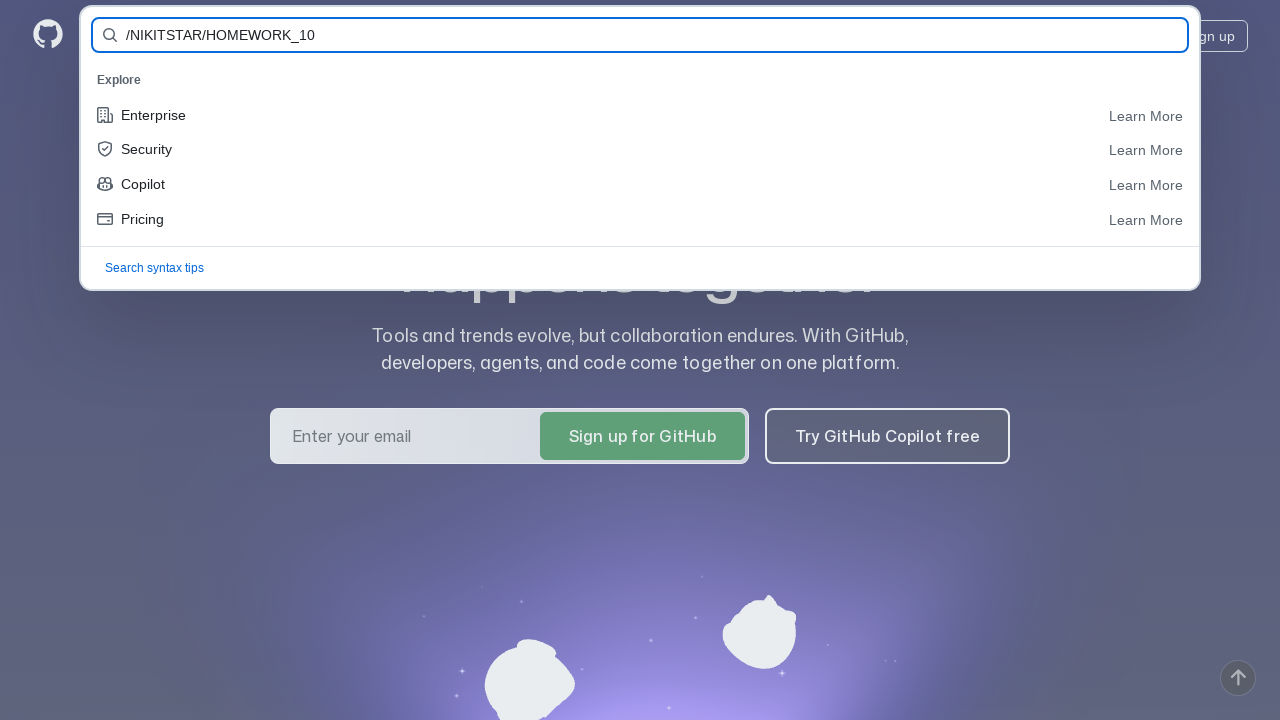

Pressed Enter to search for repository
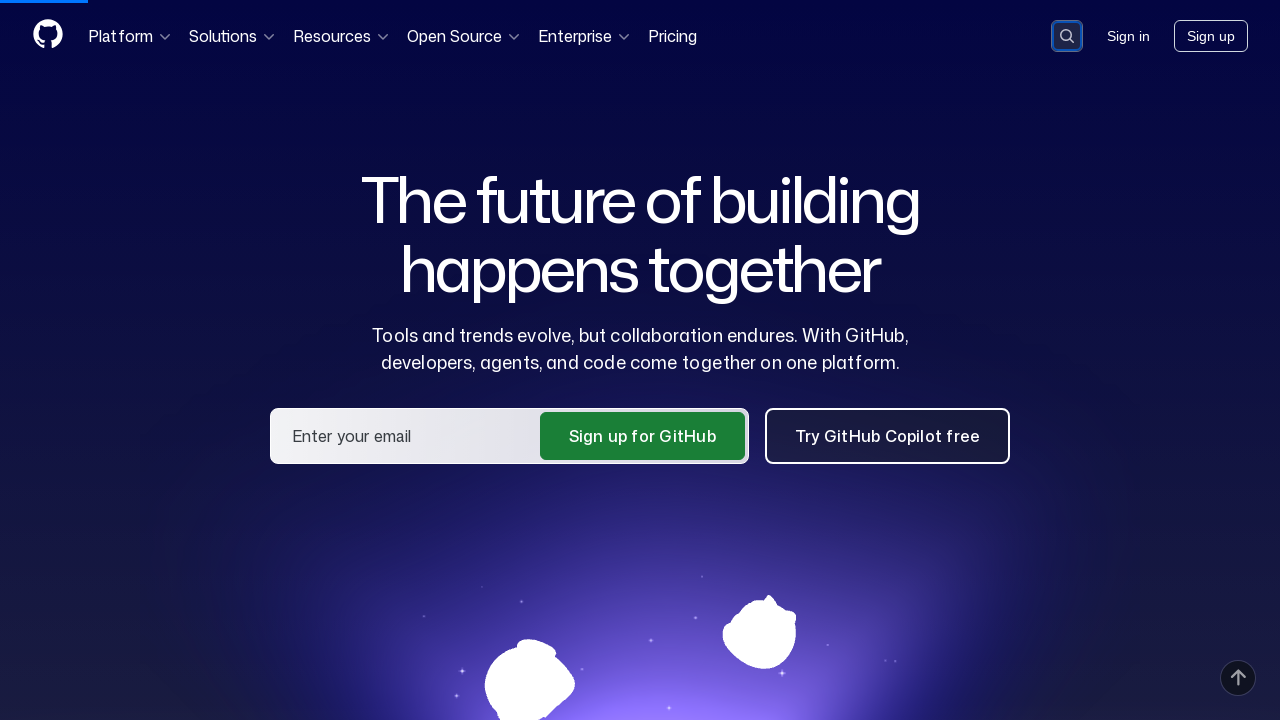

Repository link appeared in search results
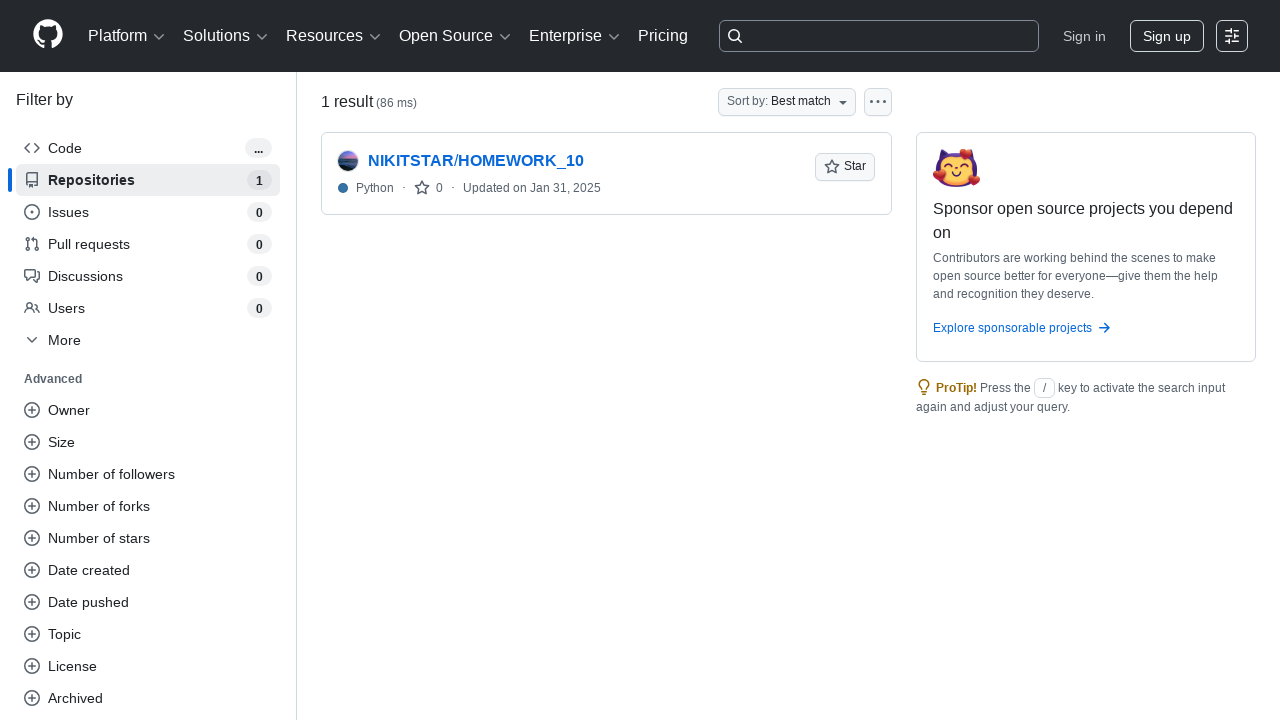

Clicked on NIKITSTAR/HOMEWORK_10 repository link at (476, 161) on a[href="/NIKITSTAR/HOMEWORK_10"]
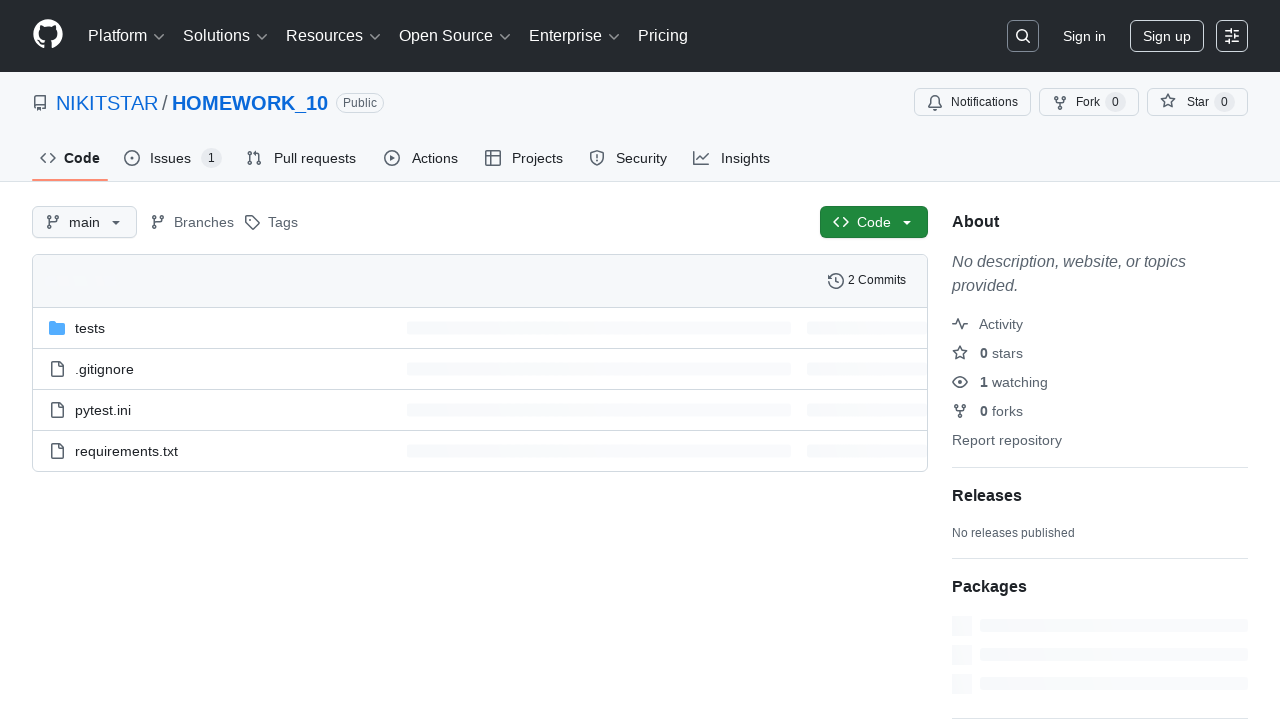

Clicked on the Issues tab at (173, 158) on #issues-tab
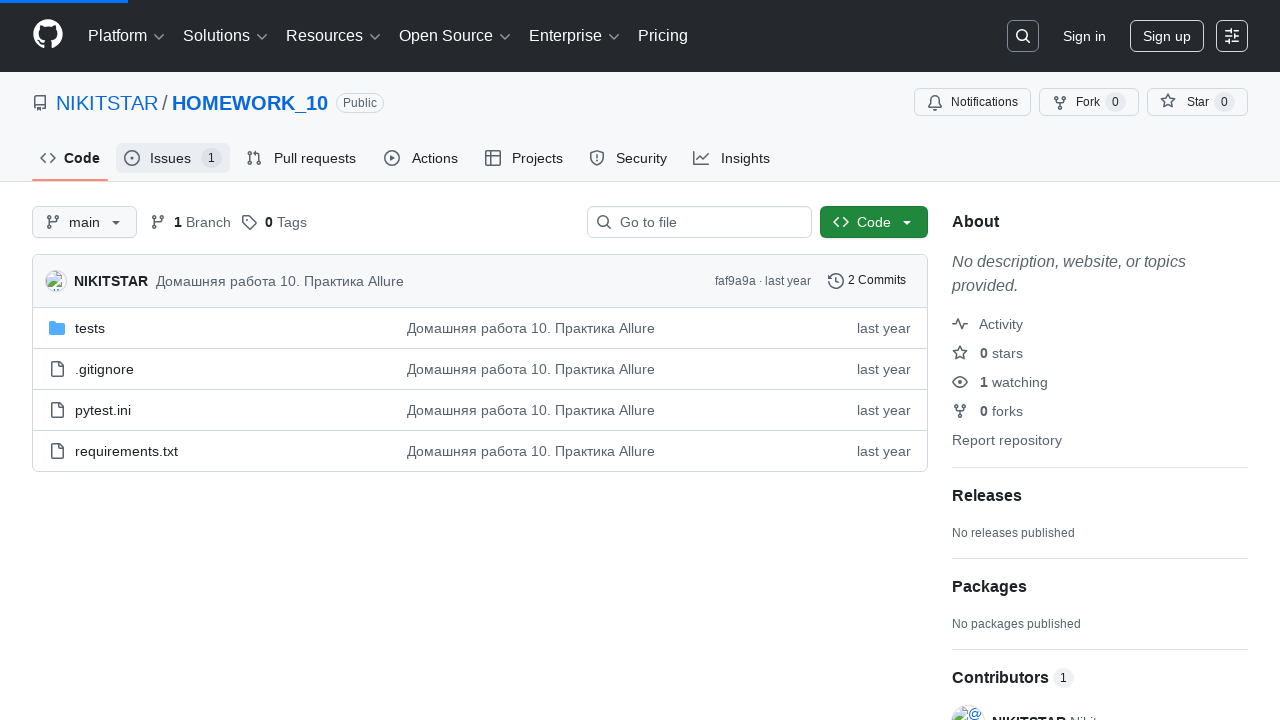

Issues section loaded and verified issue #1 exists
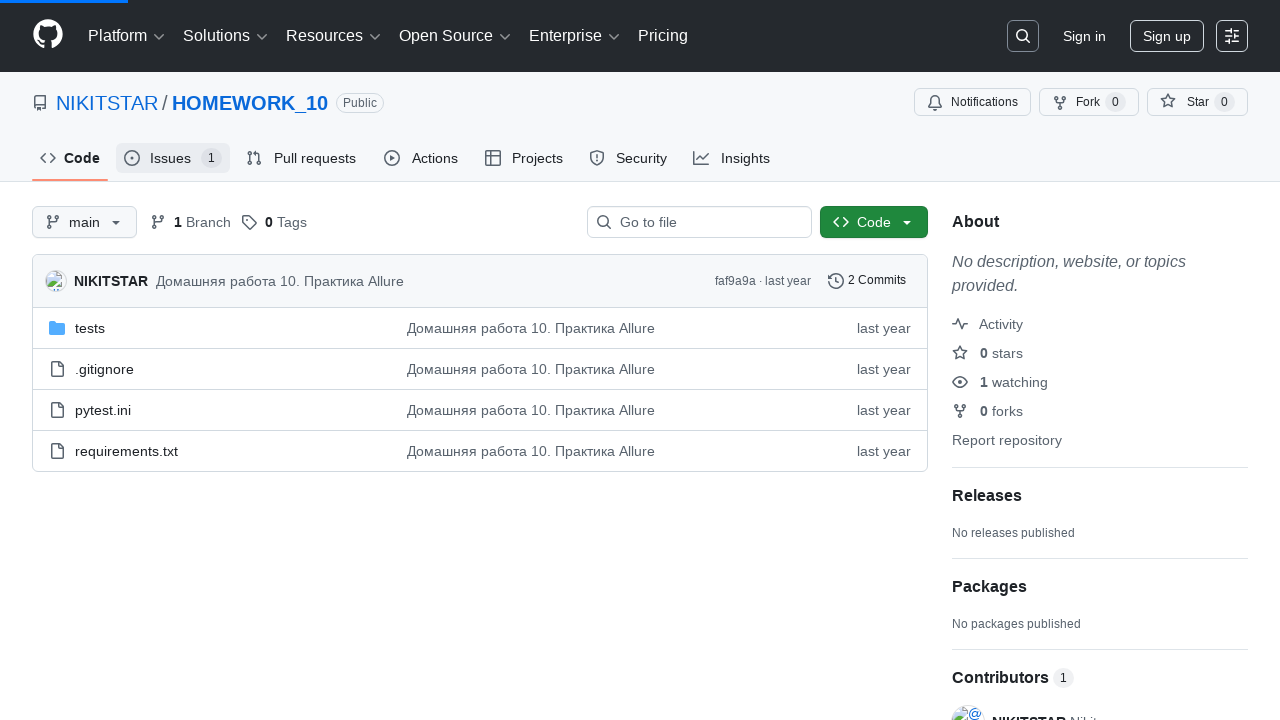

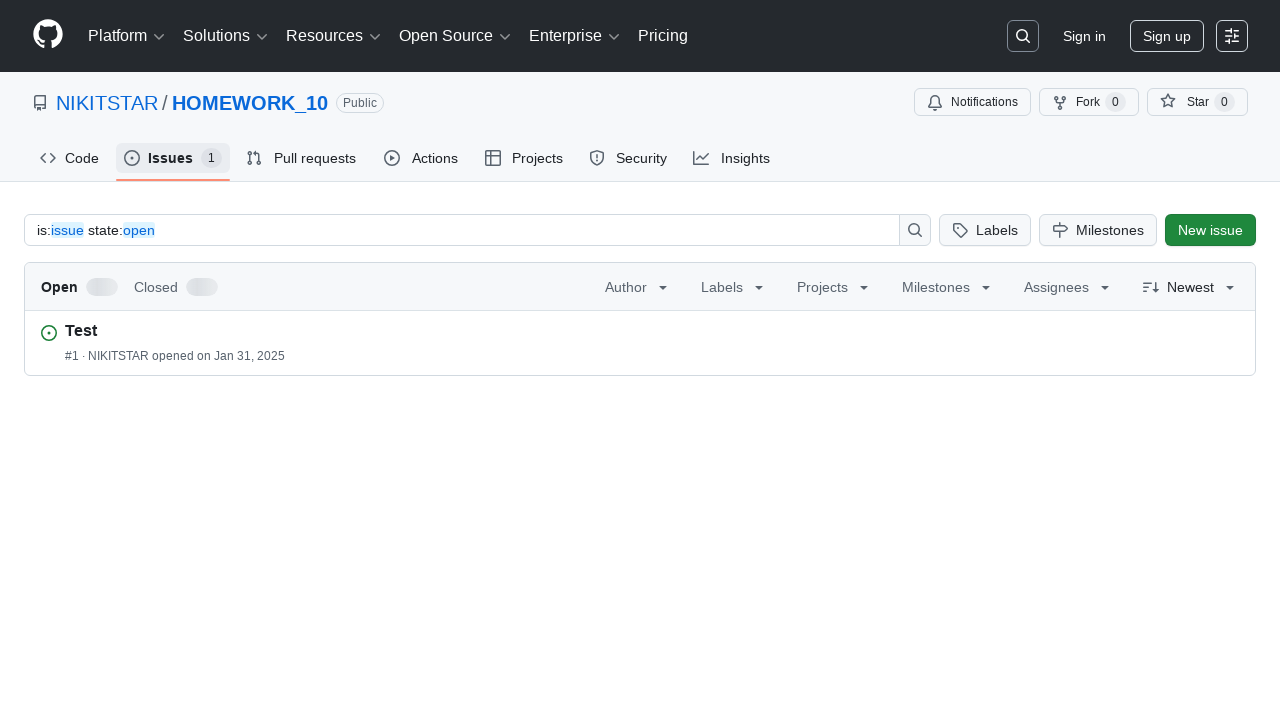